Tests date picker functionality by selecting a specific date (June 15, 2027) through the calendar navigation and verifying the selected values

Starting URL: https://rahulshettyacademy.com/seleniumPractise/#/offers

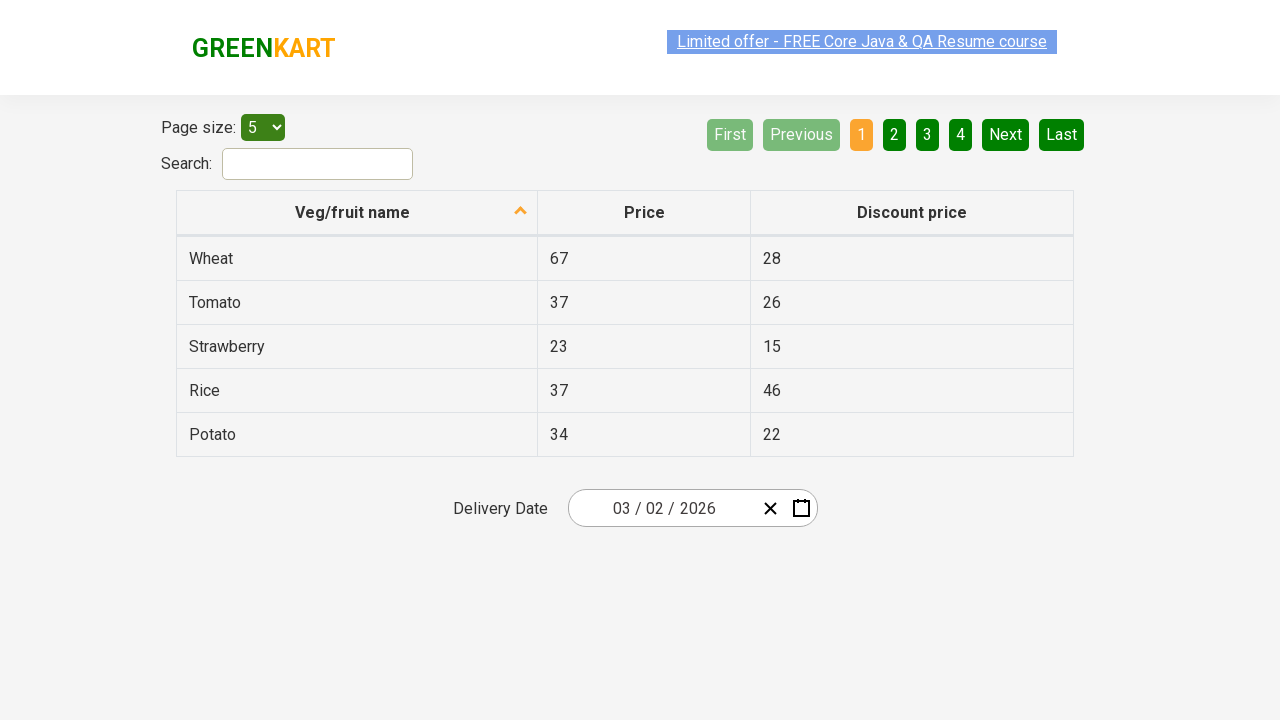

Clicked date picker input group to open calendar at (662, 508) on .react-date-picker__inputGroup
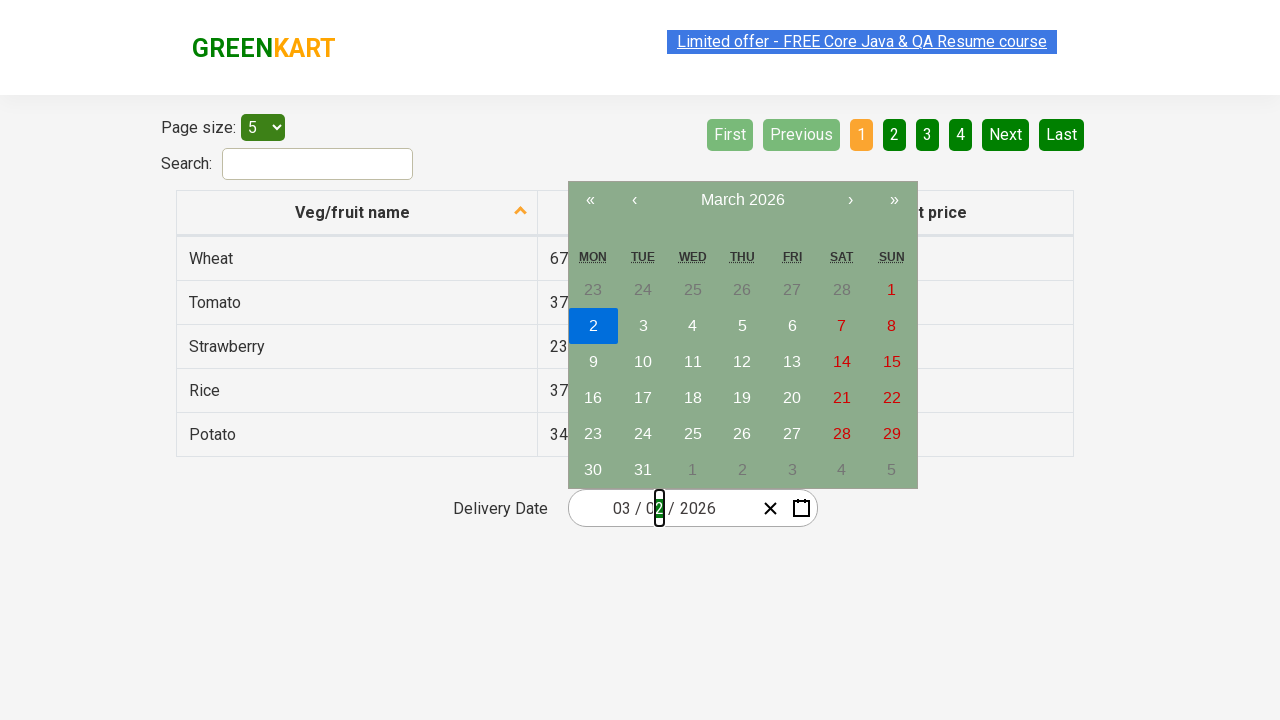

Clicked navigation label to switch to month view at (742, 200) on .react-calendar__navigation__label
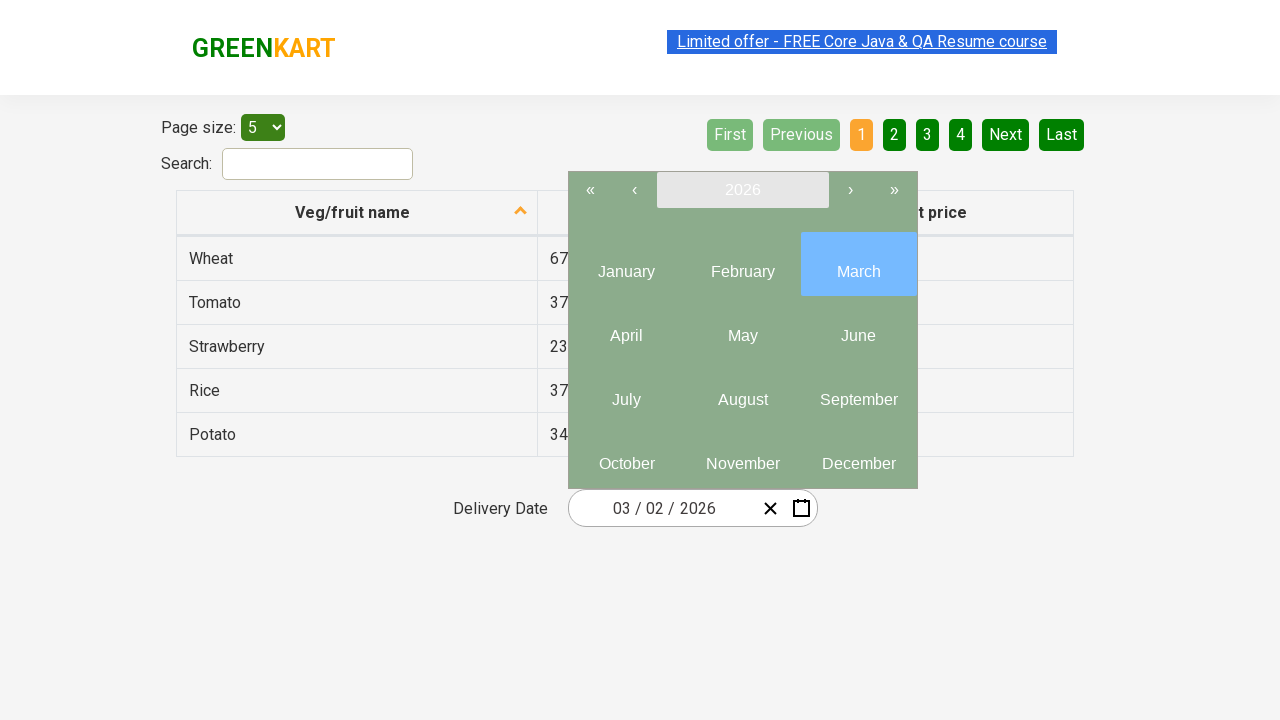

Clicked navigation label again to switch to year view at (742, 190) on .react-calendar__navigation__label
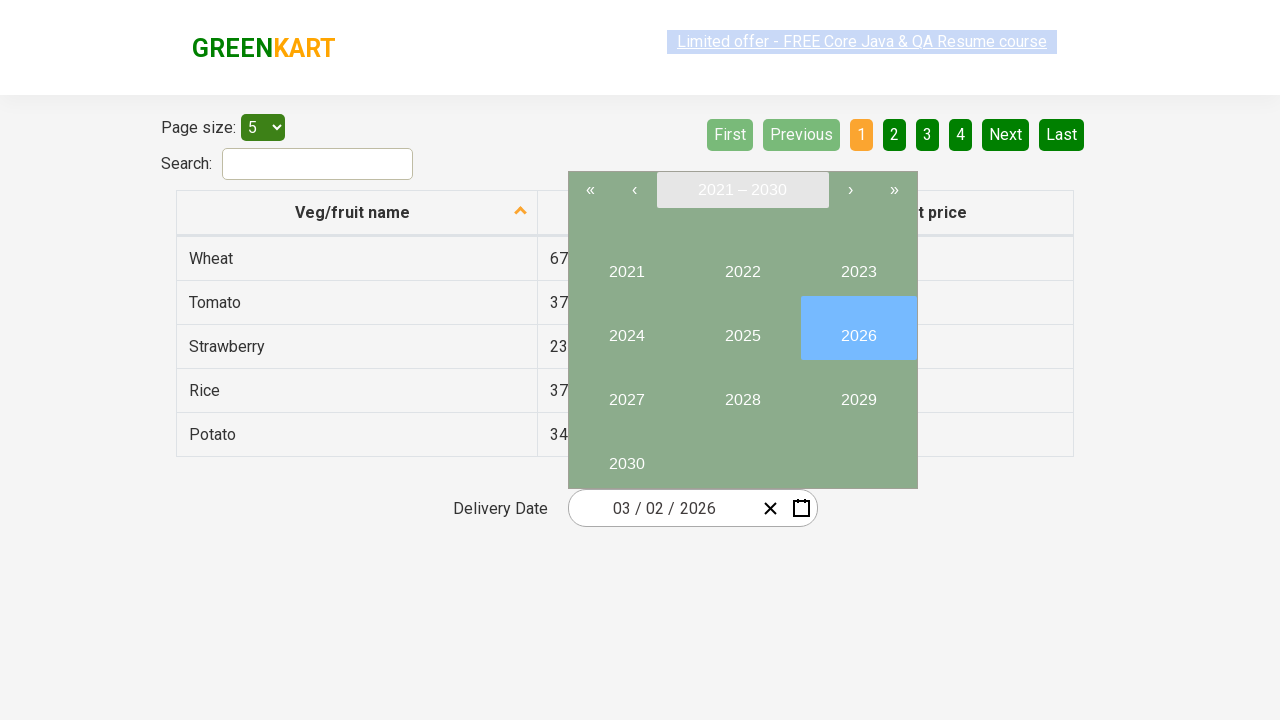

Selected year 2027 at (626, 392) on button:has-text("2027")
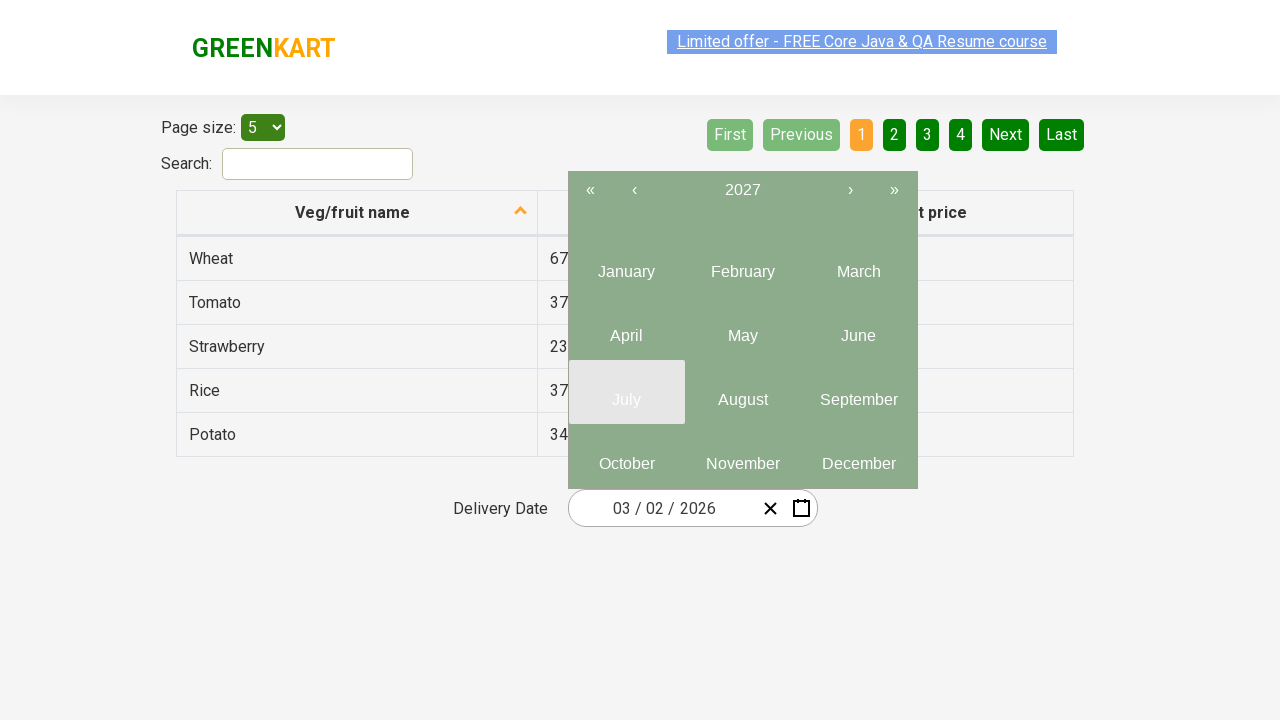

Selected month 6 (June) at (858, 328) on .react-calendar__year-view__months__month >> nth=5
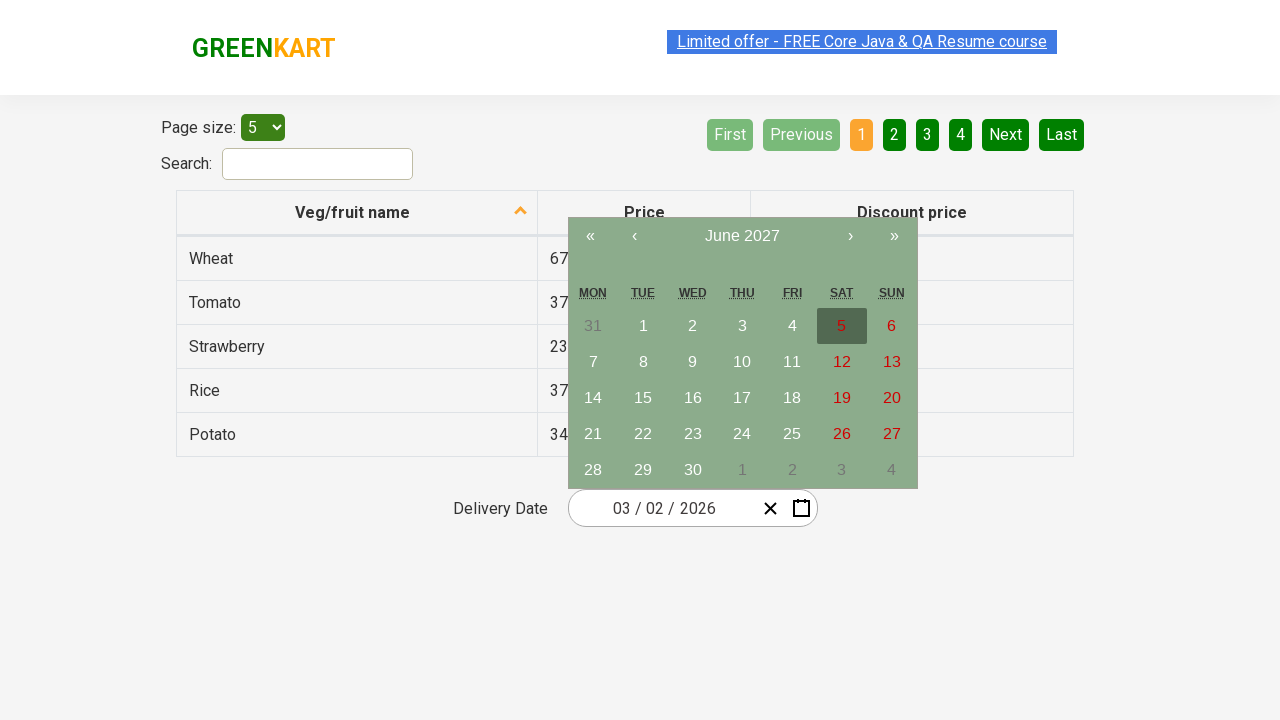

Selected date 15 at (643, 398) on abbr:has-text("15")
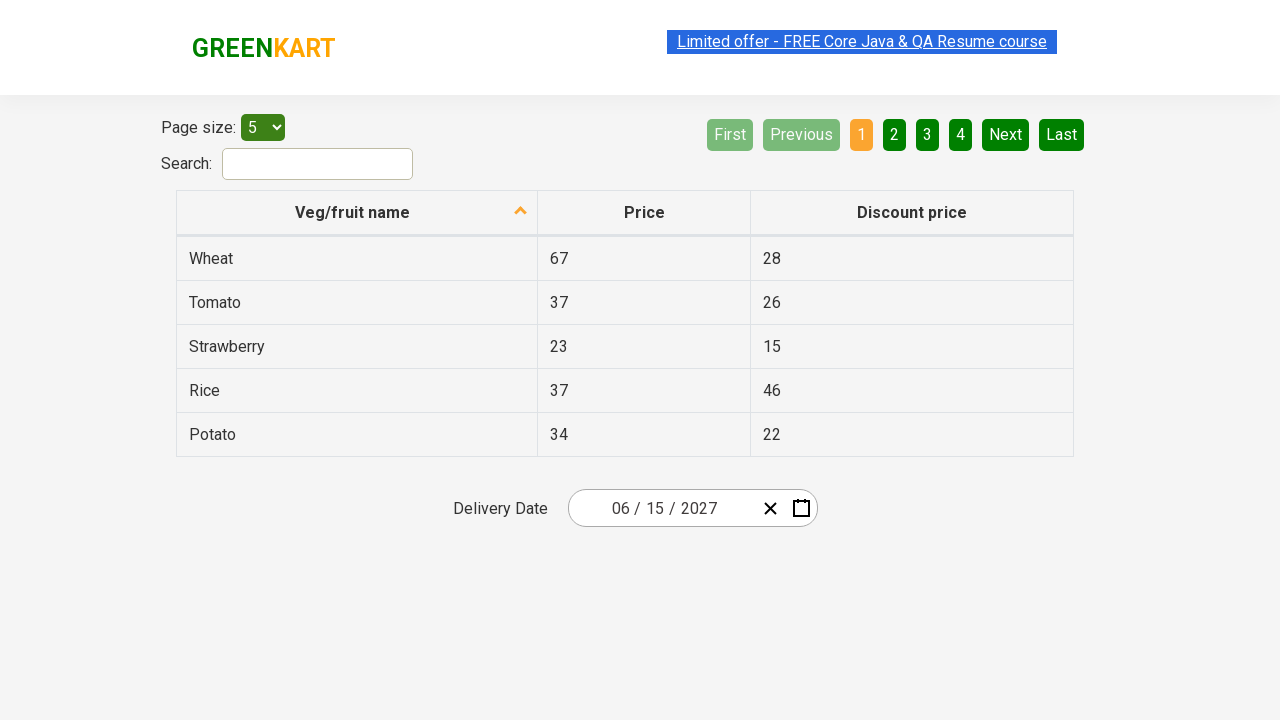

Date picker inputs updated and visible
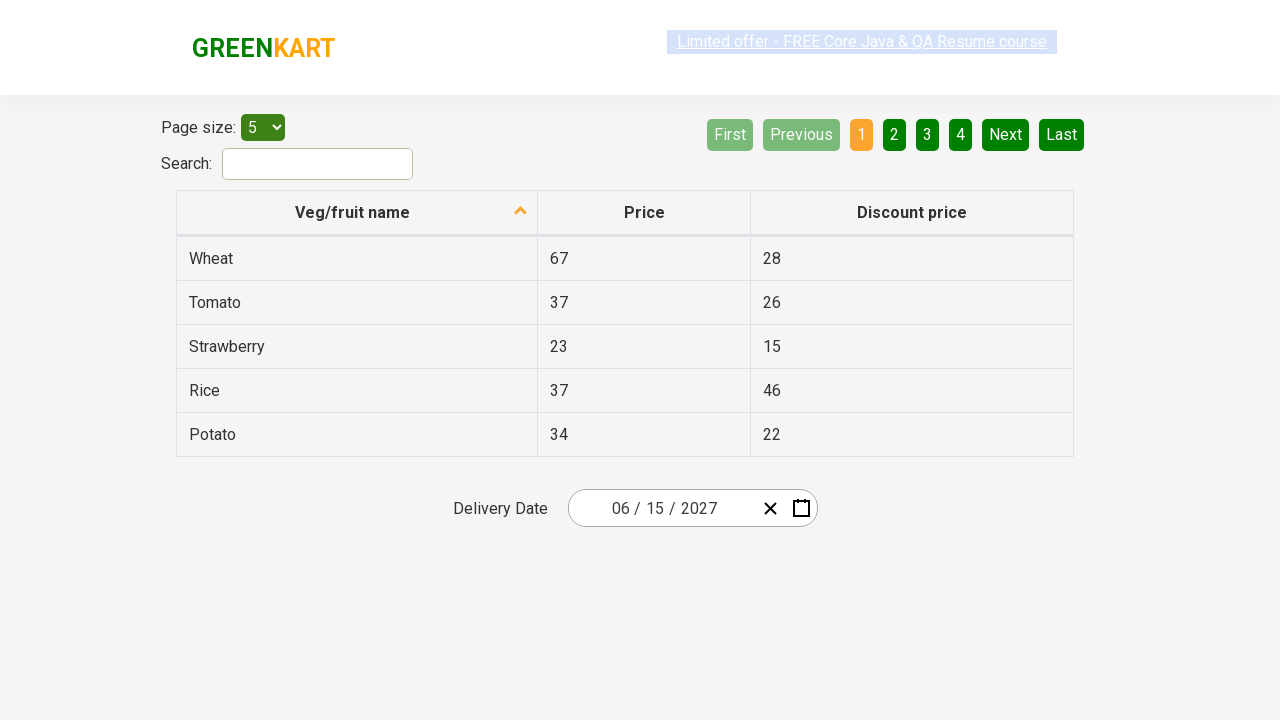

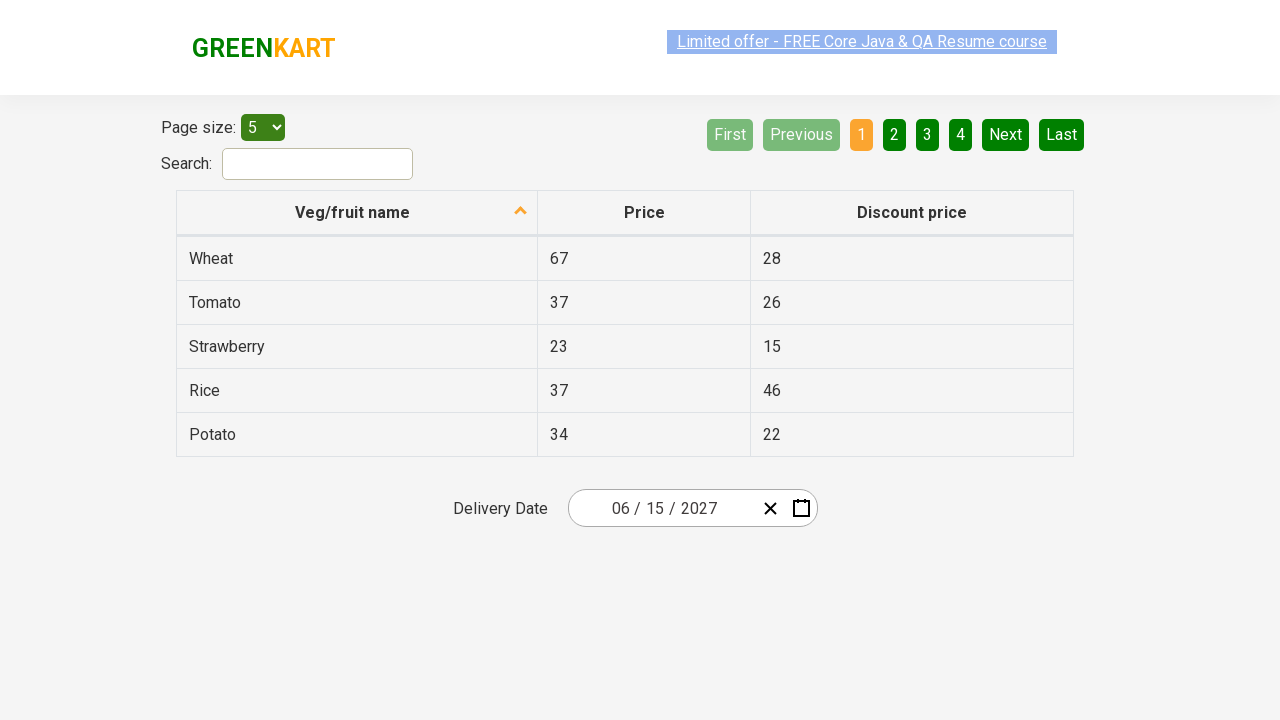